Tests container-restricted dragging by clicking the Container Restricted tab and dragging boxes within their container boundaries

Starting URL: https://demoqa.com/dragabble

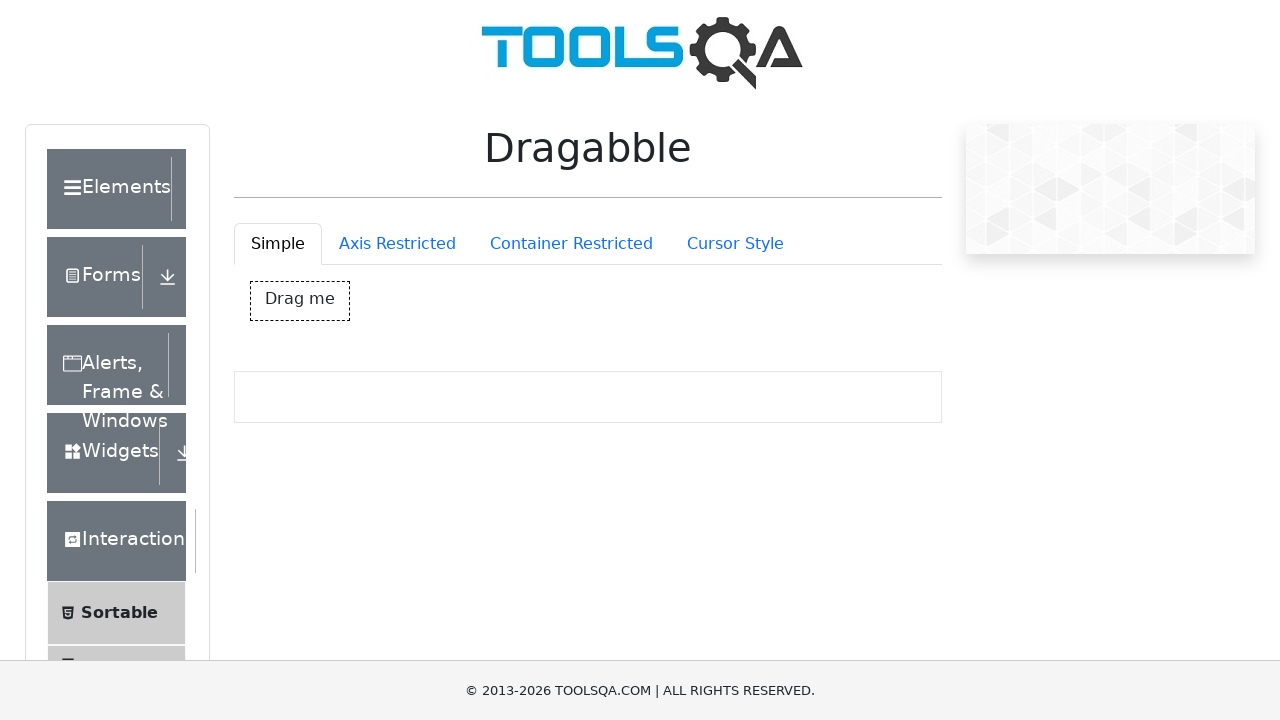

Clicked on Container Restricted tab at (571, 244) on #draggableExample-tab-containerRestriction
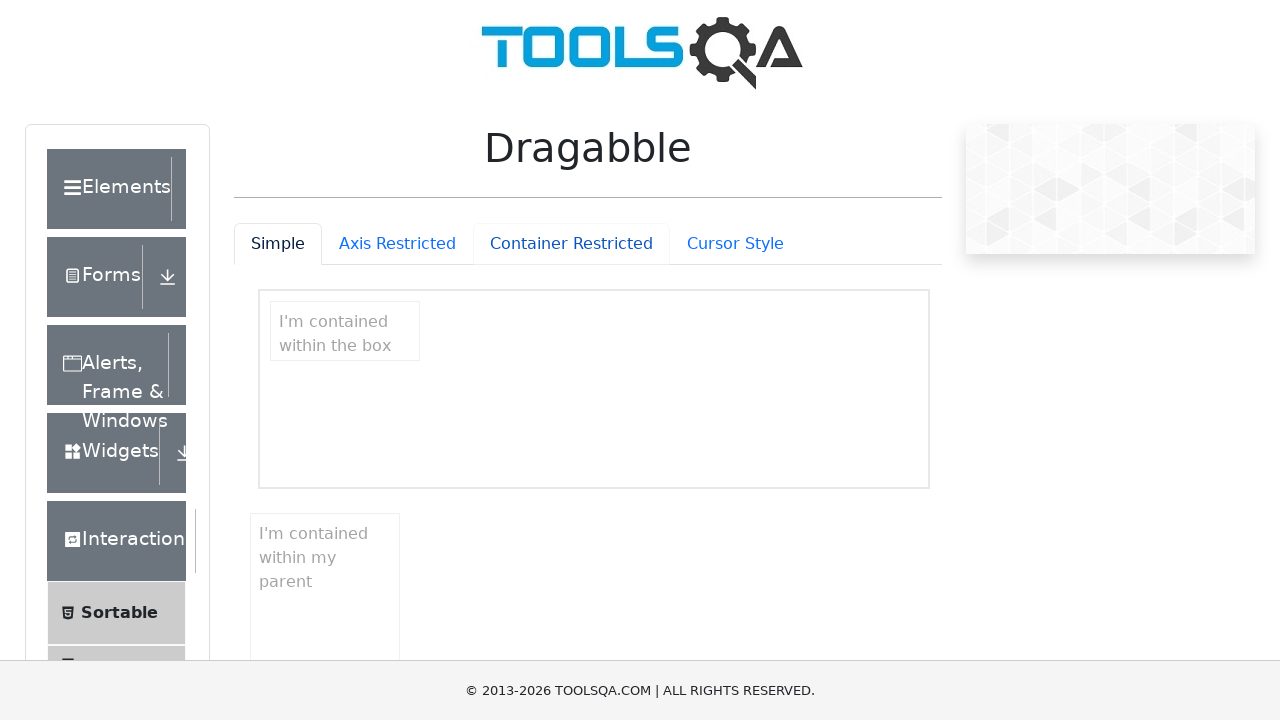

Container restricted elements loaded and visible
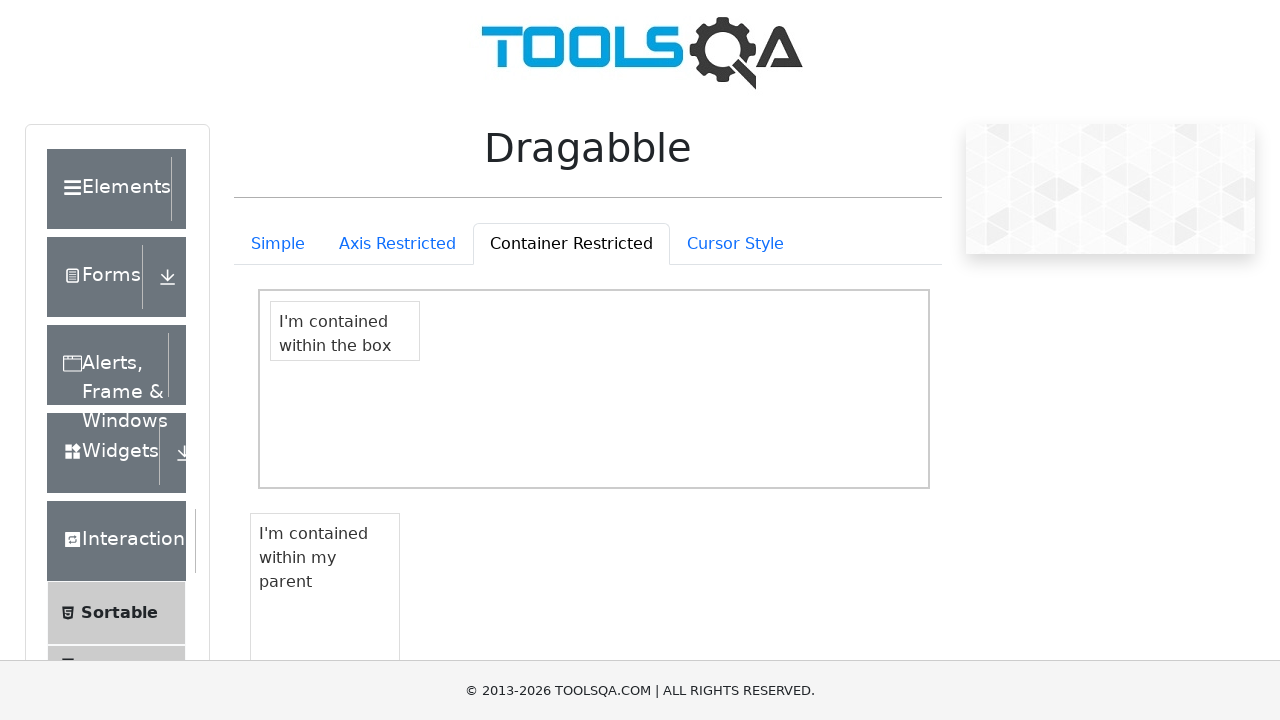

Retrieved bounding box for container-restricted draggable element
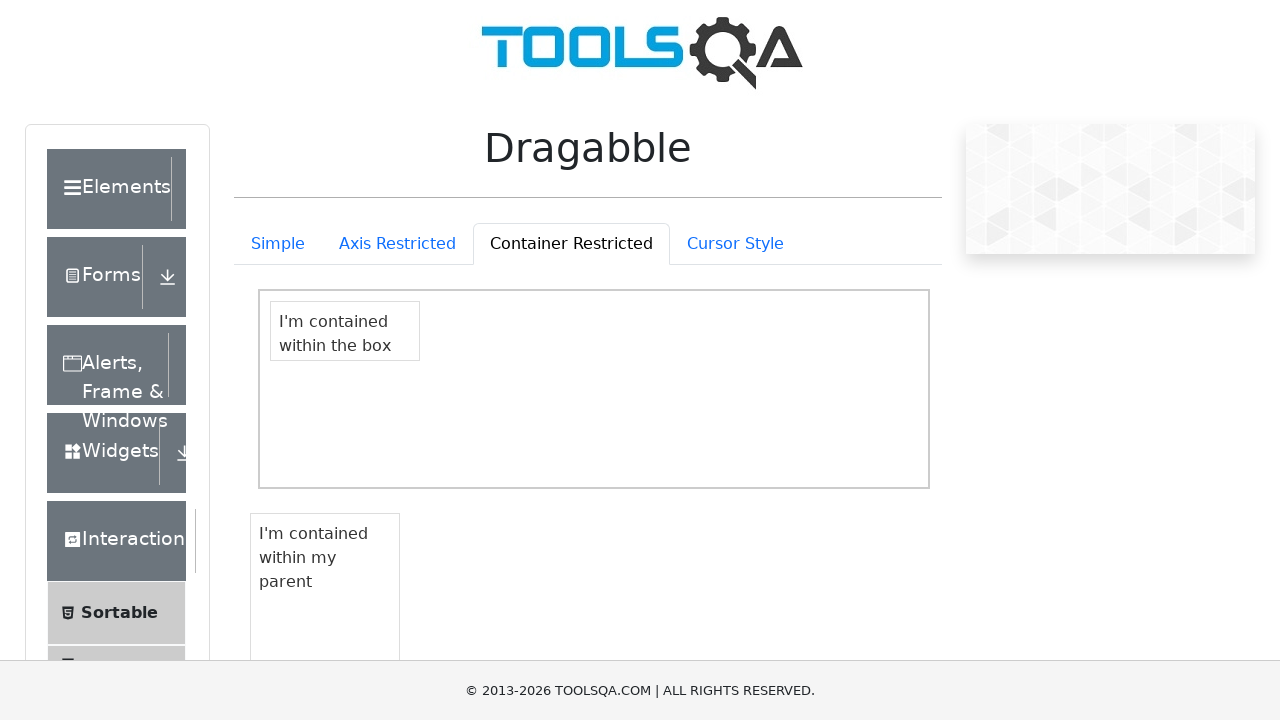

Moved mouse to center of first draggable box at (345, 331)
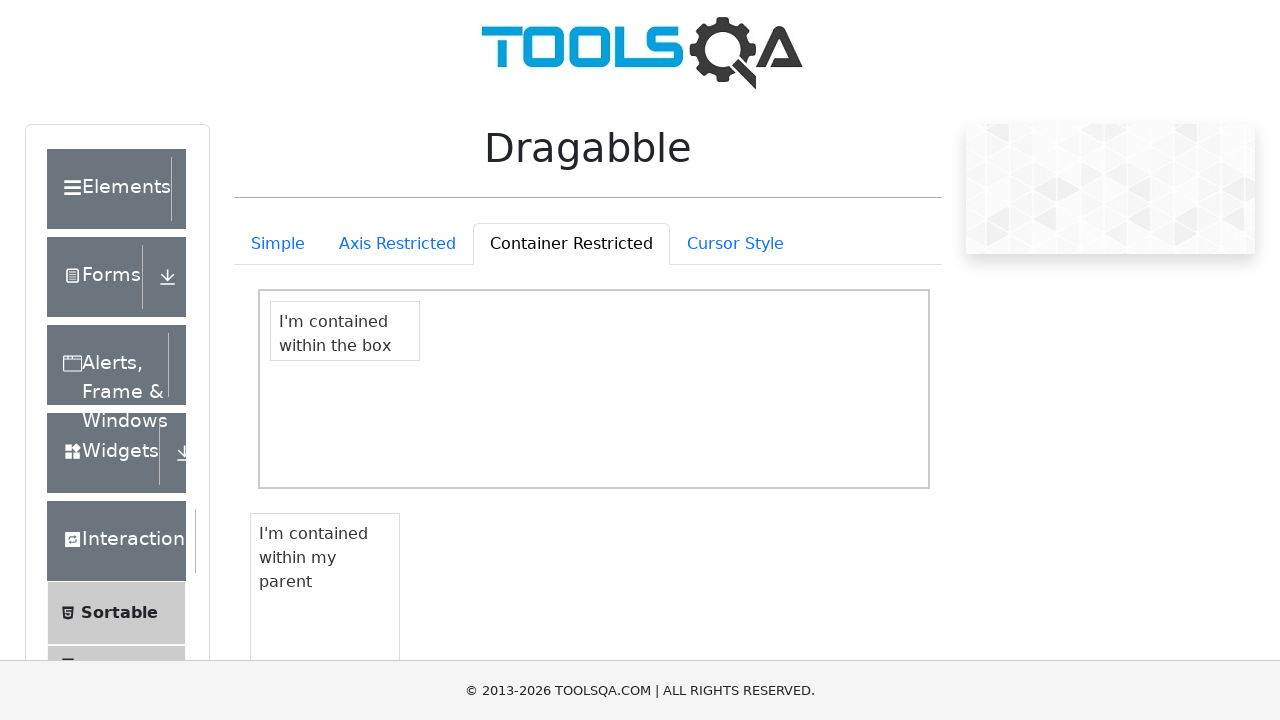

Pressed mouse button down on first draggable box at (345, 331)
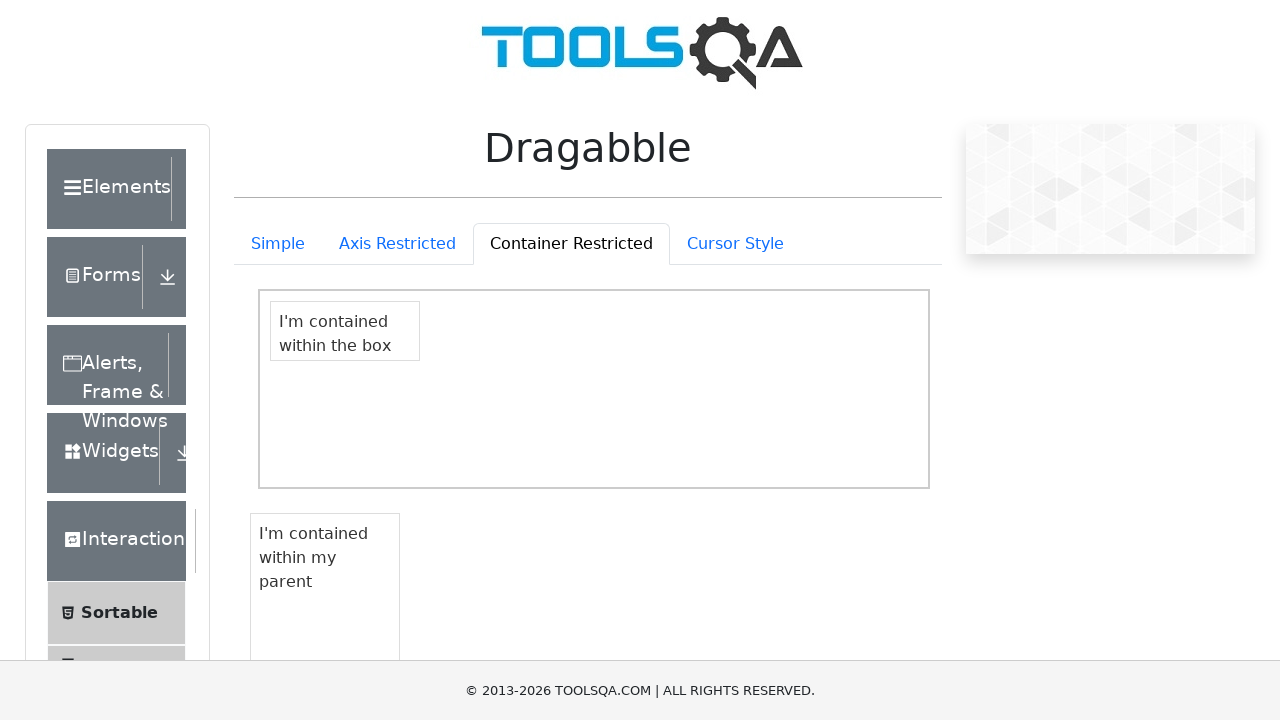

Dragged first box 50px in both directions within container at (395, 381)
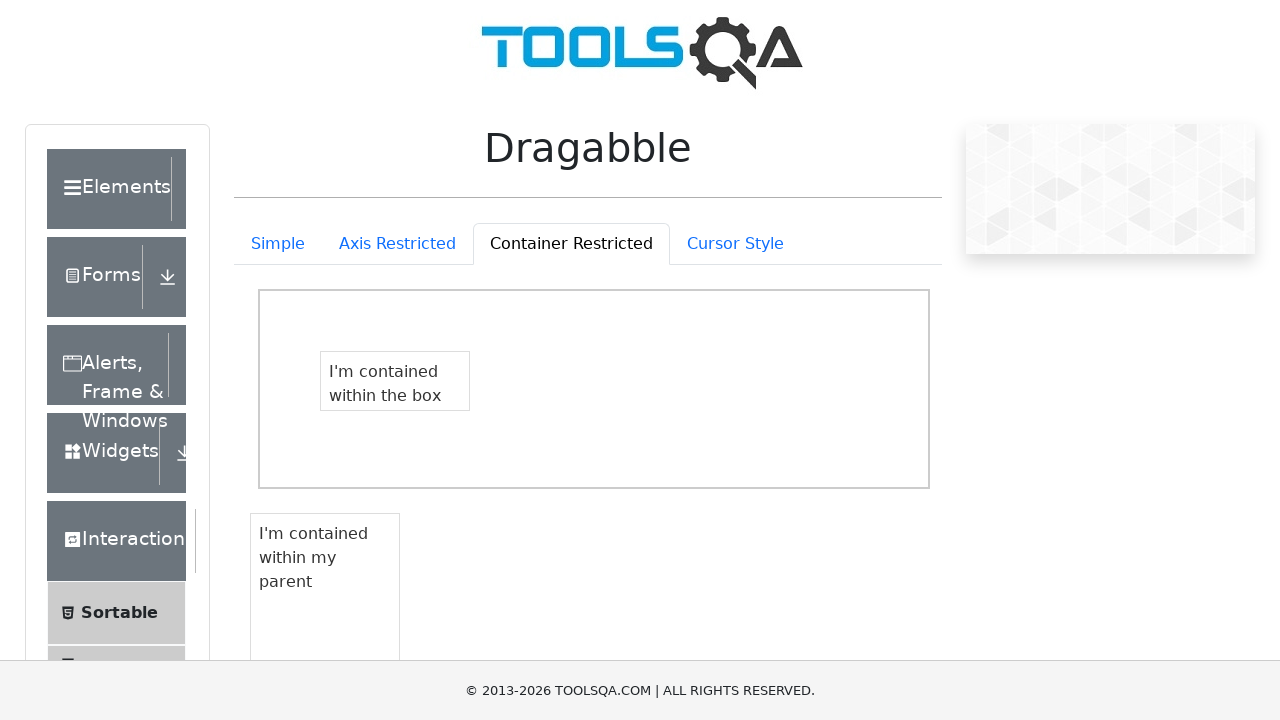

Released mouse button to complete first drag operation at (395, 381)
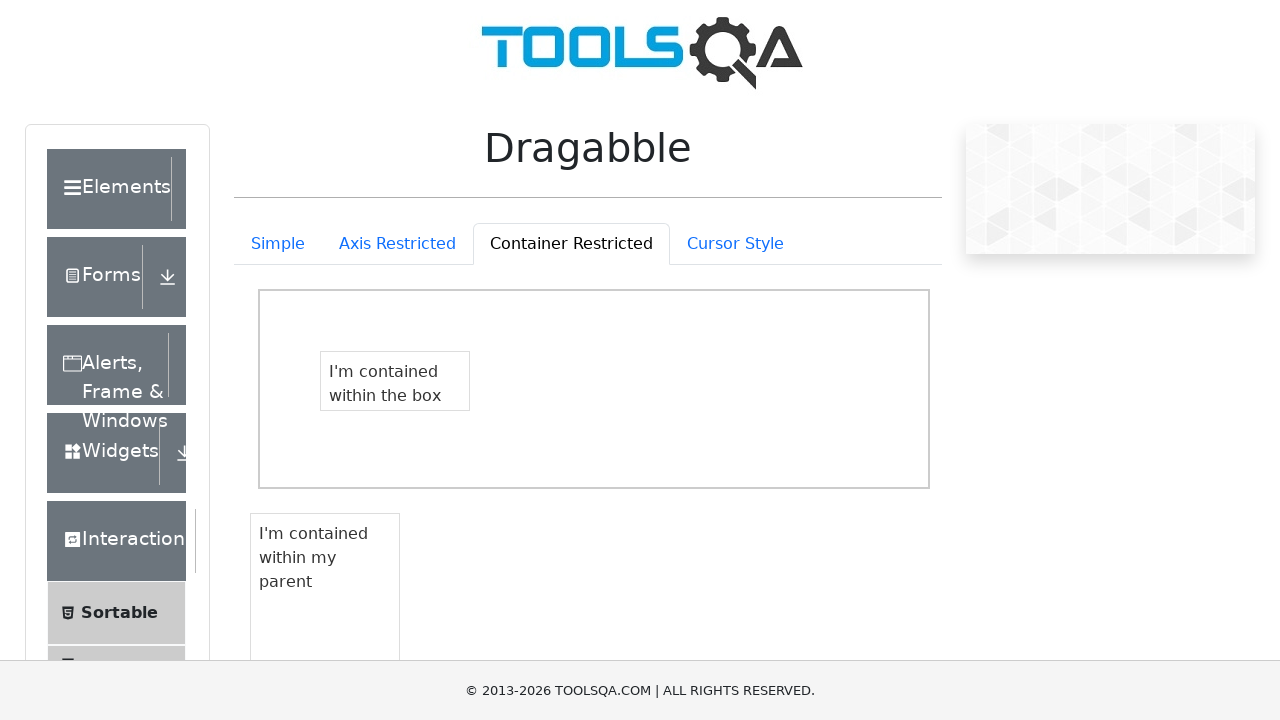

Retrieved bounding box for parent container-restricted draggable element
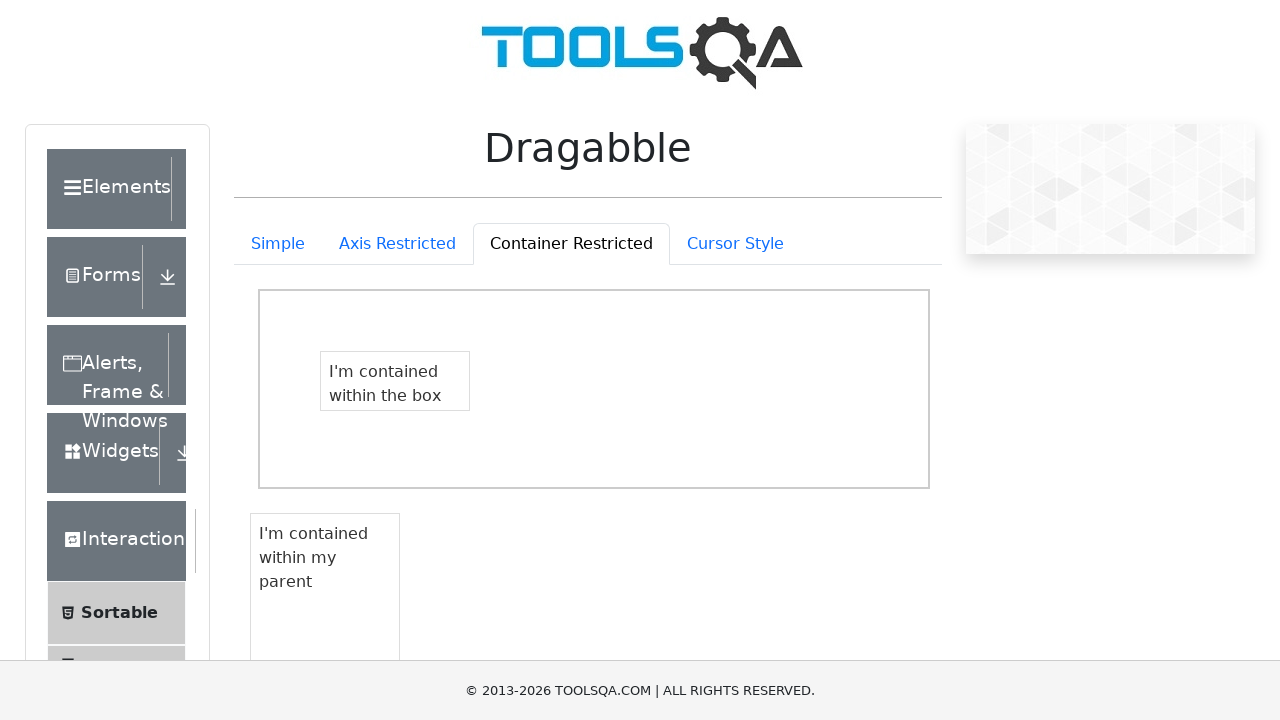

Moved mouse to center of second draggable box at (325, 588)
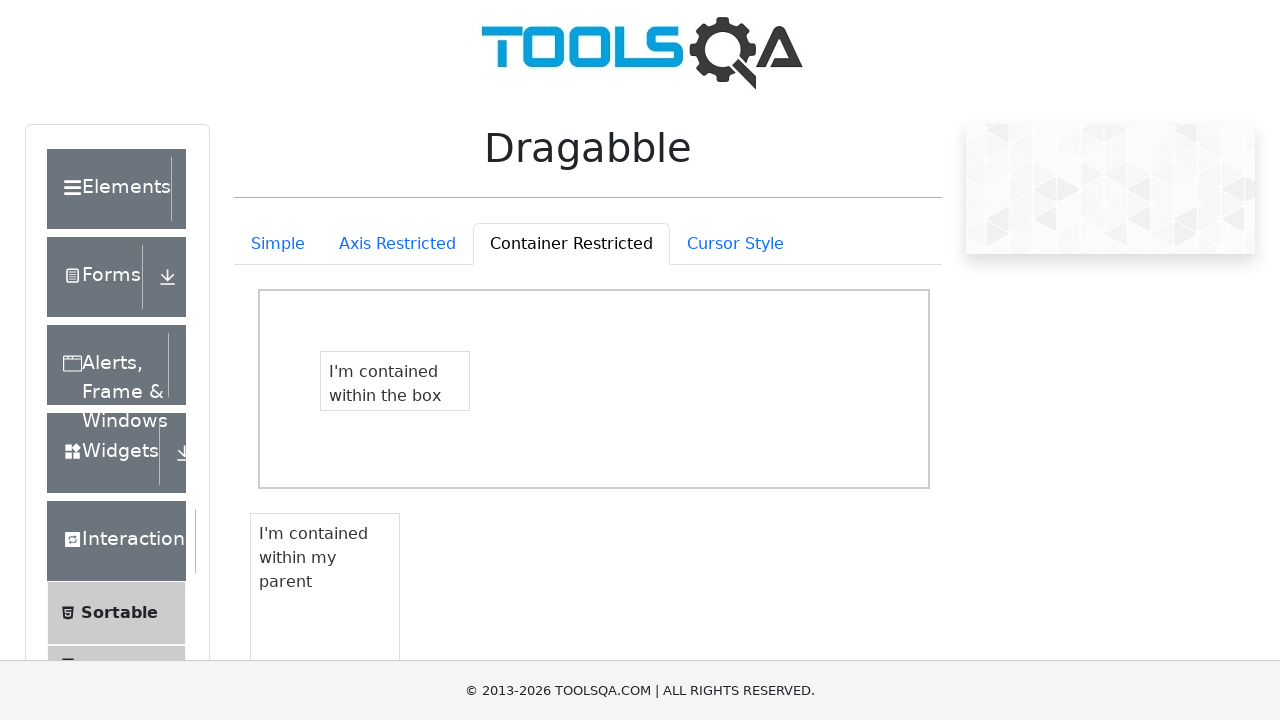

Pressed mouse button down on second draggable box at (325, 588)
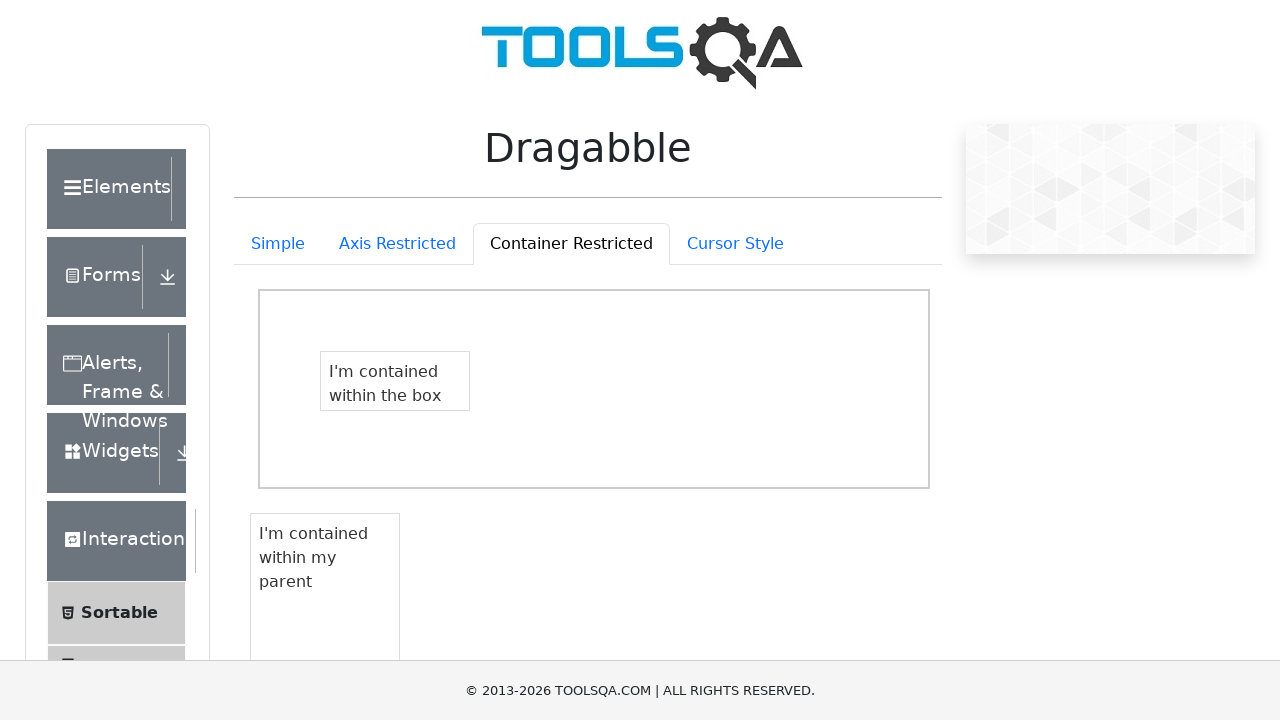

Dragged second box 30px in both directions within parent container at (355, 618)
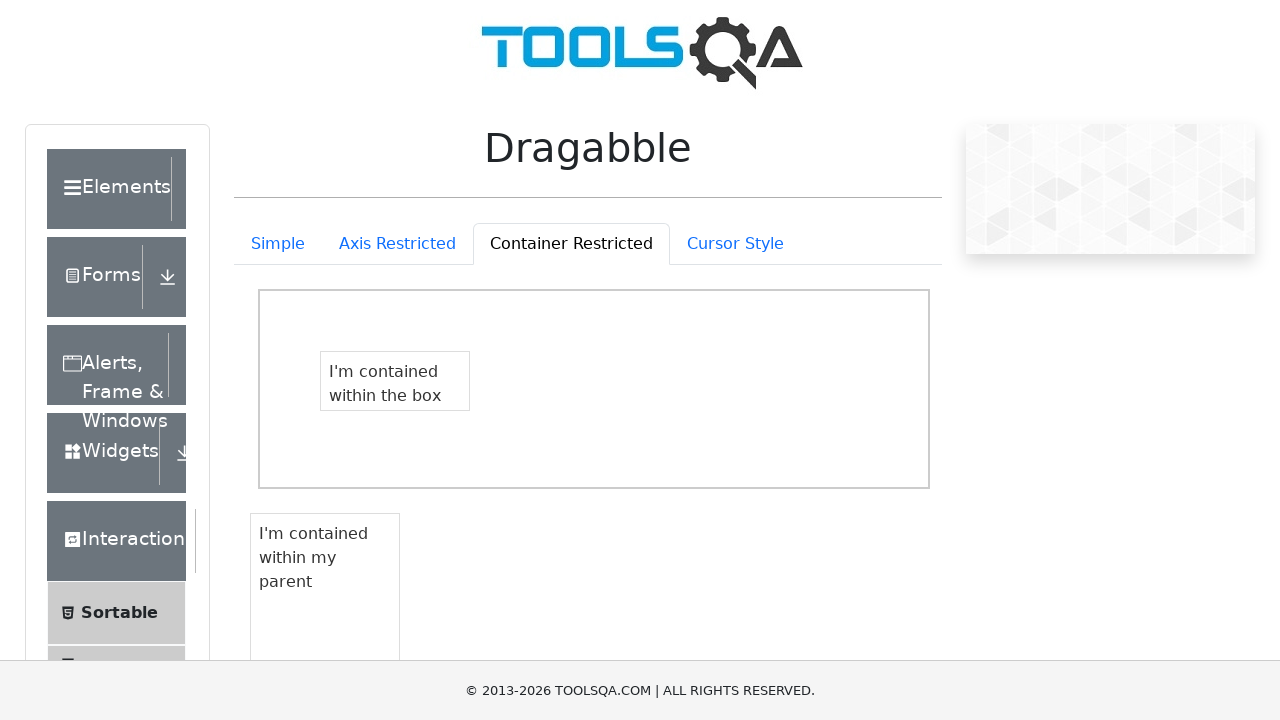

Released mouse button to complete second drag operation at (355, 618)
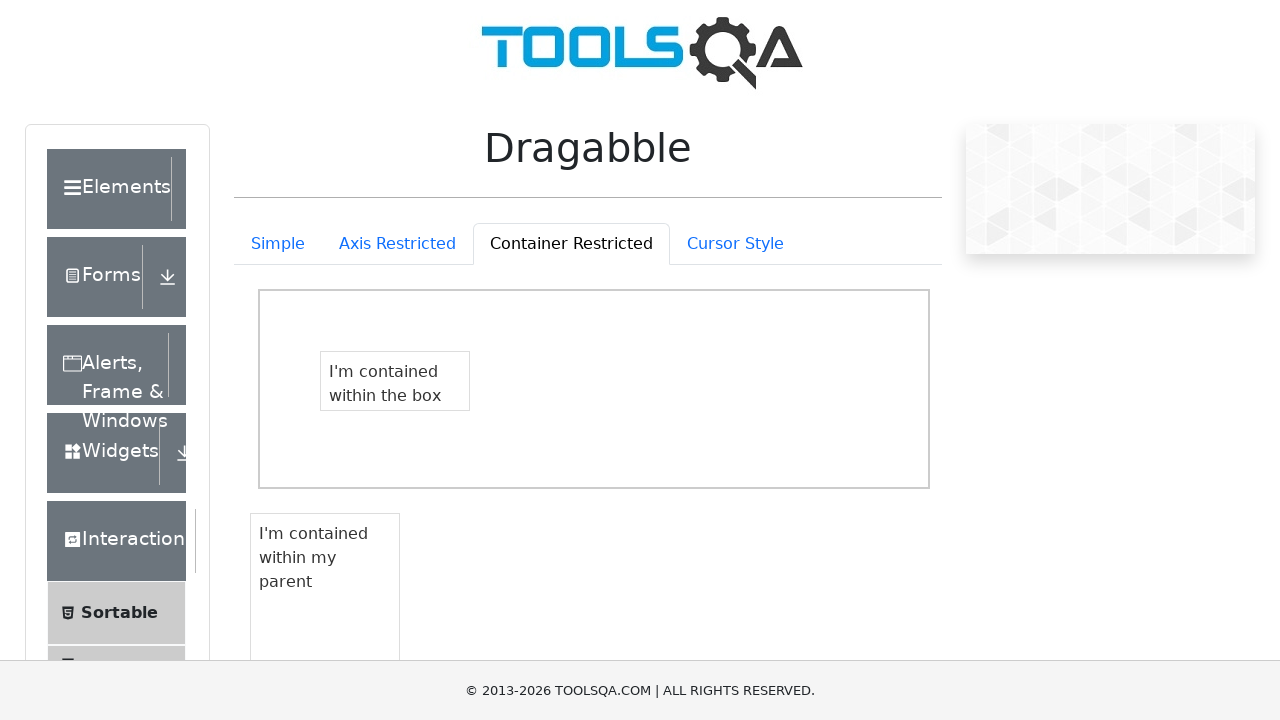

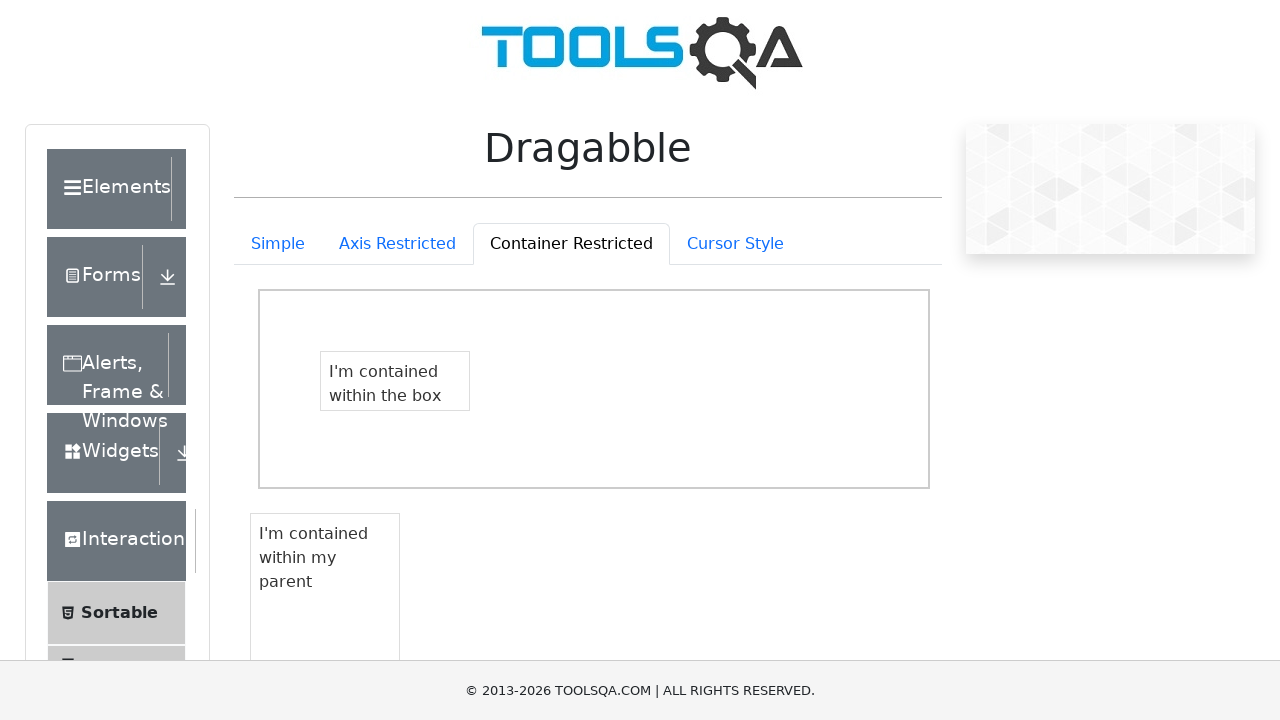